Tests filtering to display only active (incomplete) todo items

Starting URL: https://demo.playwright.dev/todomvc

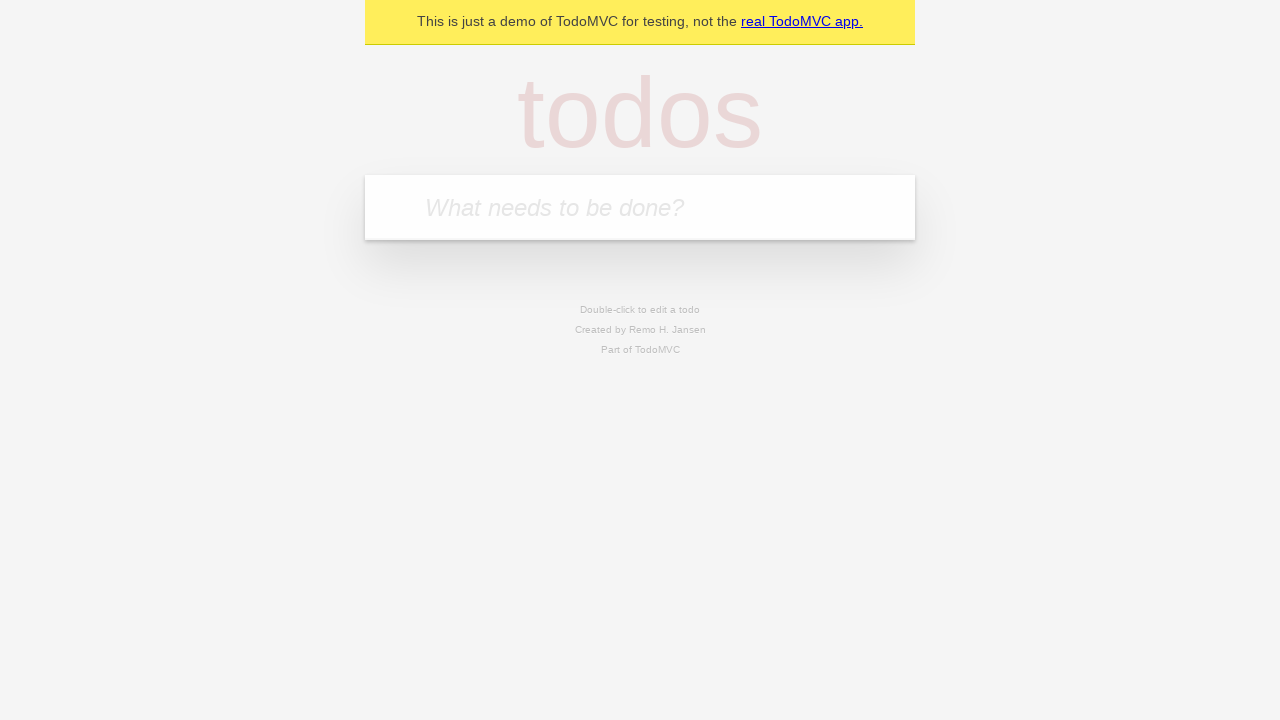

Filled todo input with 'buy some cheese' on internal:attr=[placeholder="What needs to be done?"i]
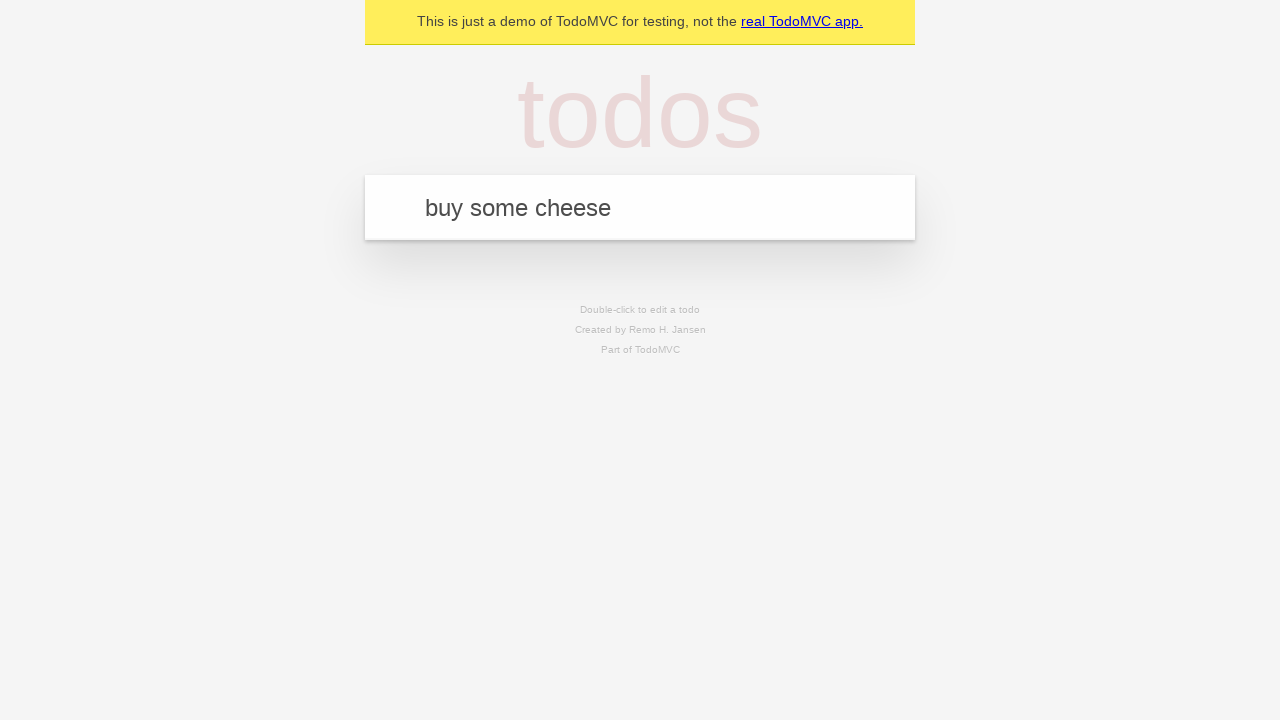

Pressed Enter to add first todo on internal:attr=[placeholder="What needs to be done?"i]
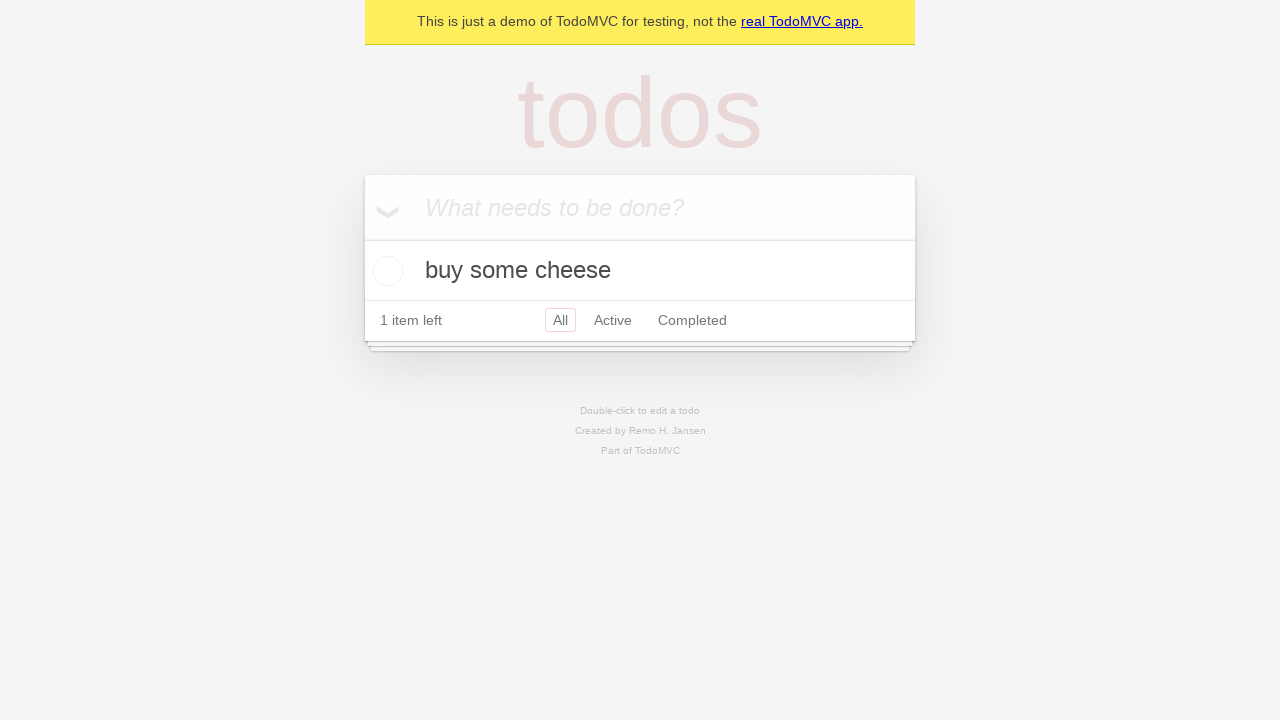

Filled todo input with 'feed the cat' on internal:attr=[placeholder="What needs to be done?"i]
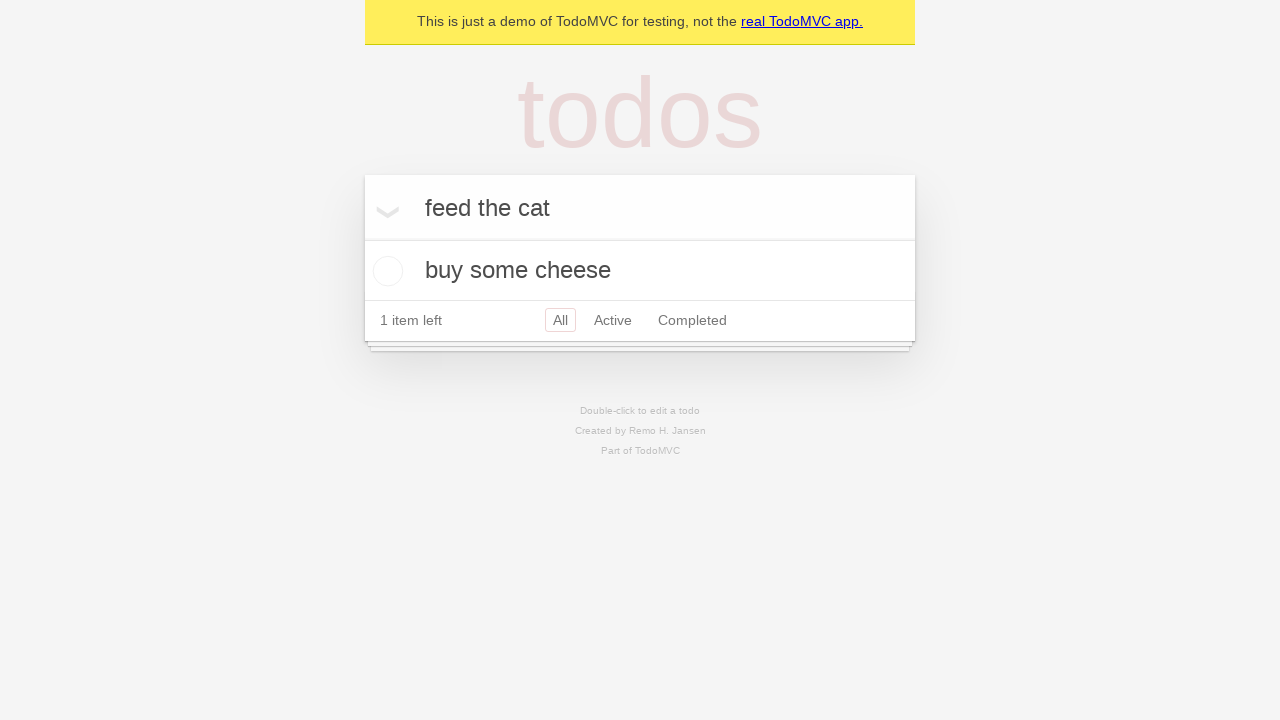

Pressed Enter to add second todo on internal:attr=[placeholder="What needs to be done?"i]
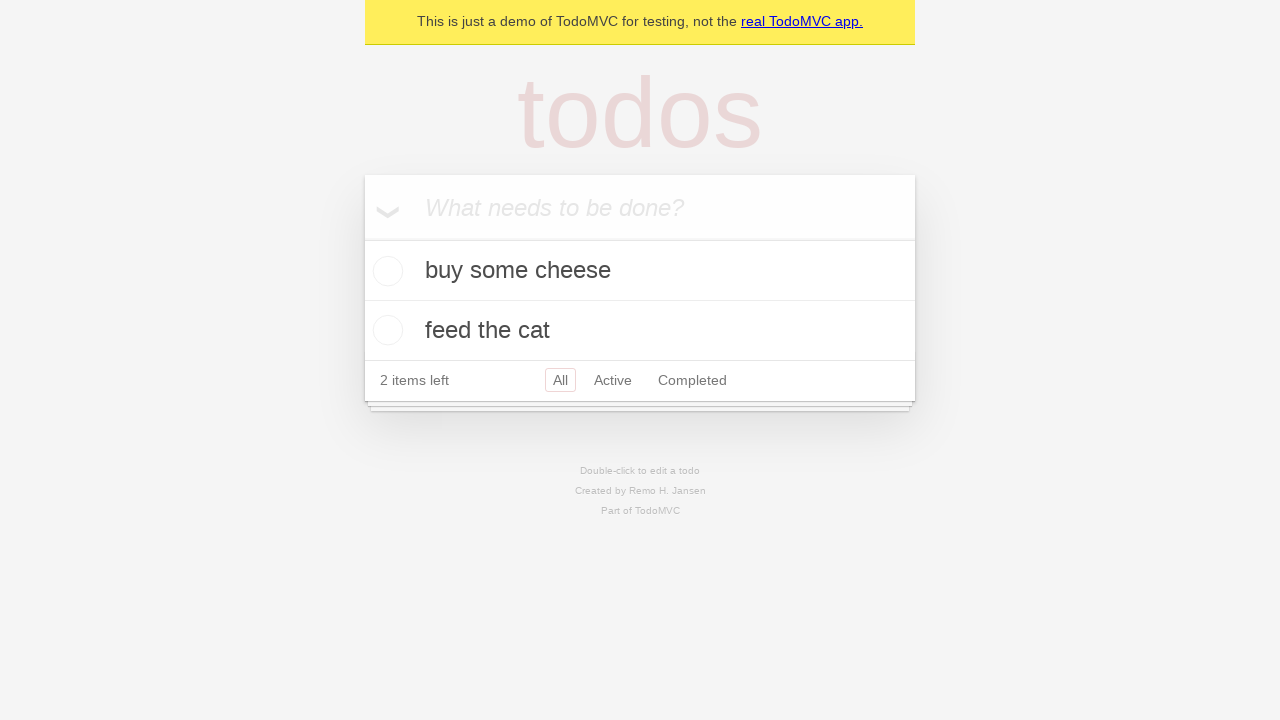

Filled todo input with 'book a doctors appointment' on internal:attr=[placeholder="What needs to be done?"i]
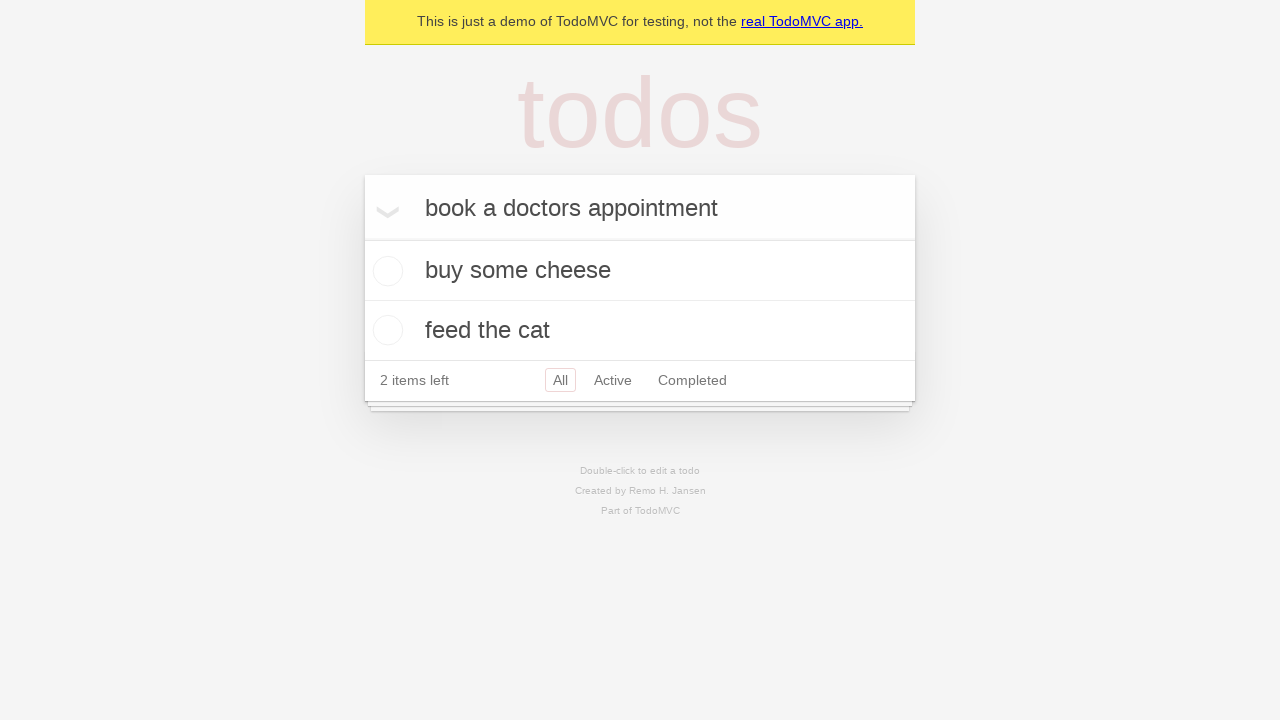

Pressed Enter to add third todo on internal:attr=[placeholder="What needs to be done?"i]
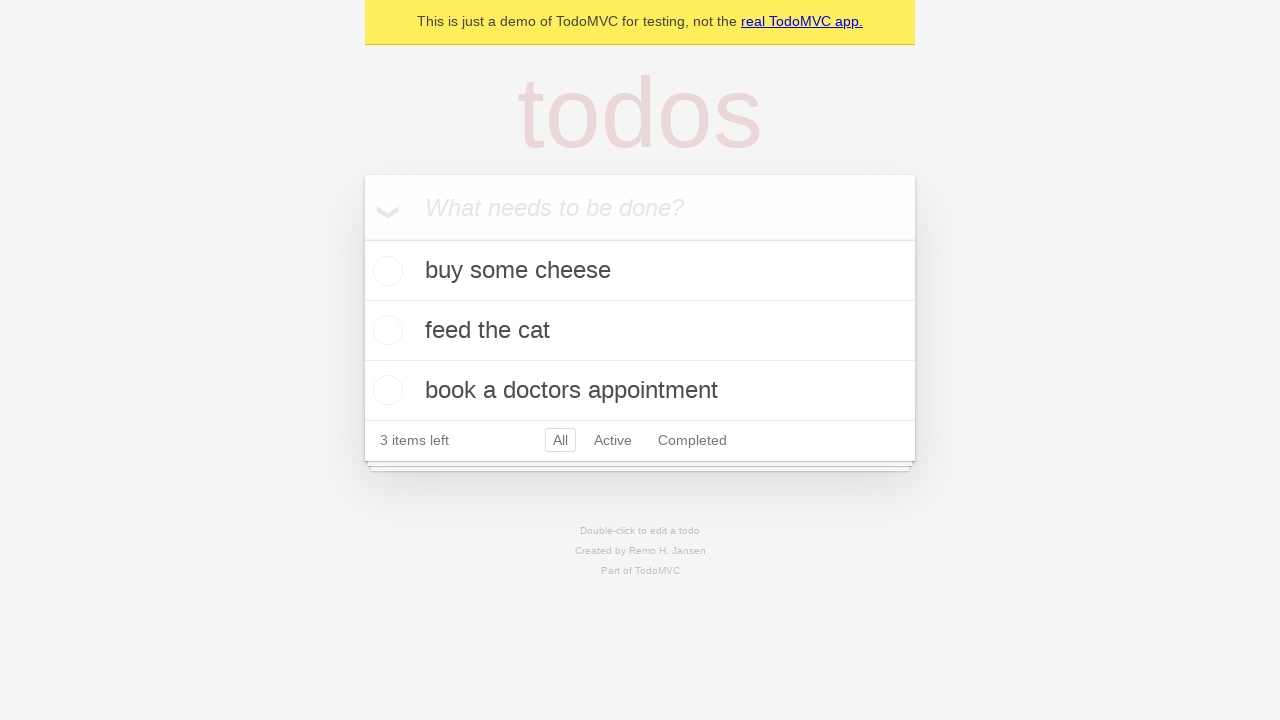

Marked second todo as complete at (385, 330) on [data-testid='todo-item'] >> nth=1 >> internal:role=checkbox
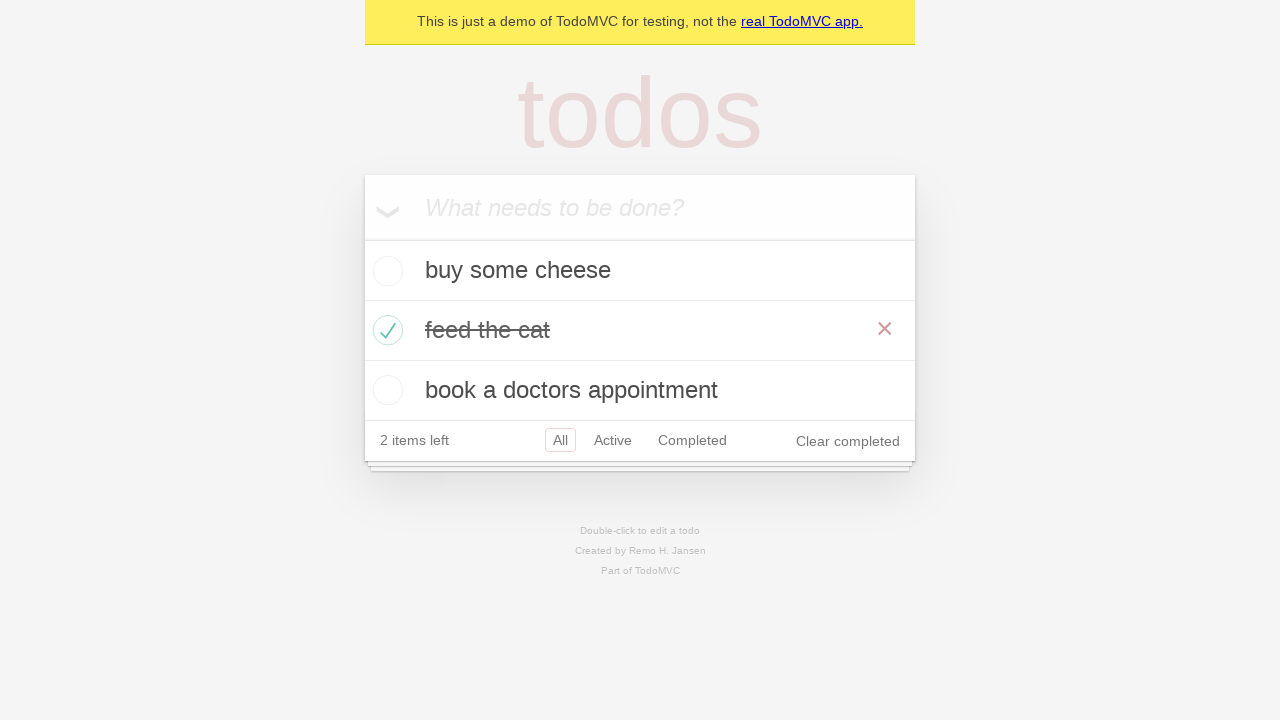

Clicked Active filter to display only incomplete todos at (613, 440) on internal:role=link[name="Active"i]
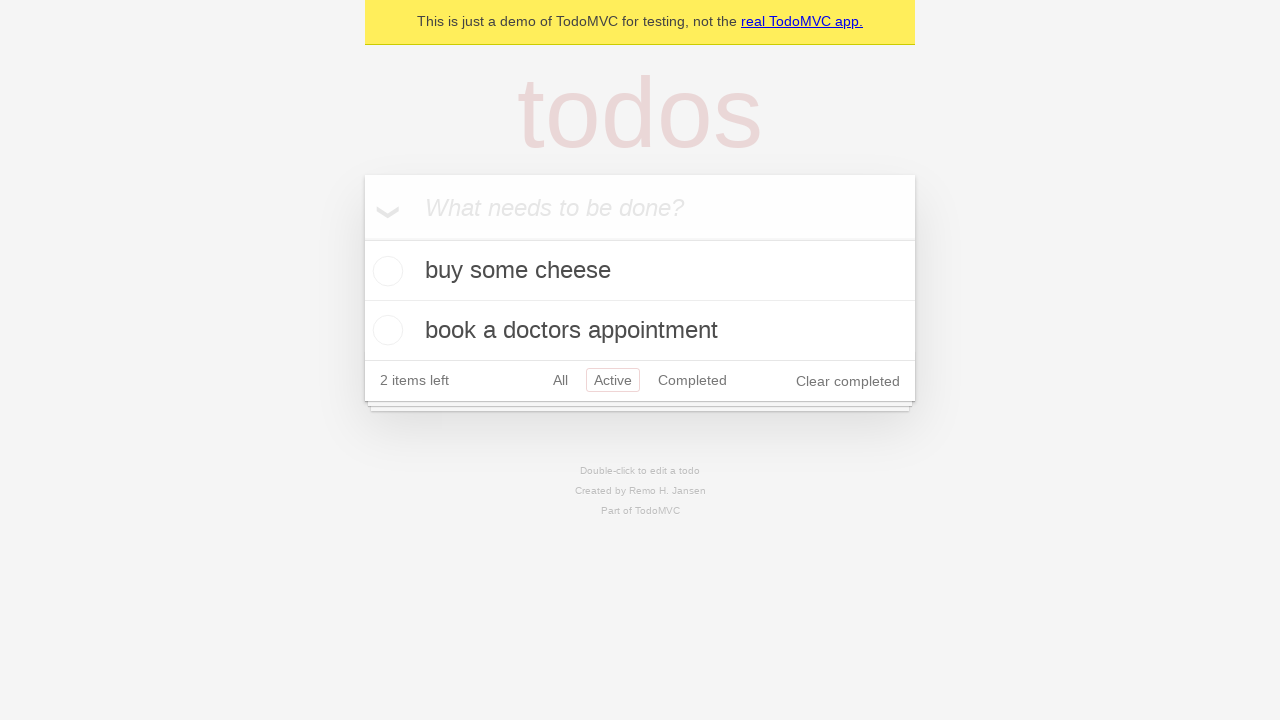

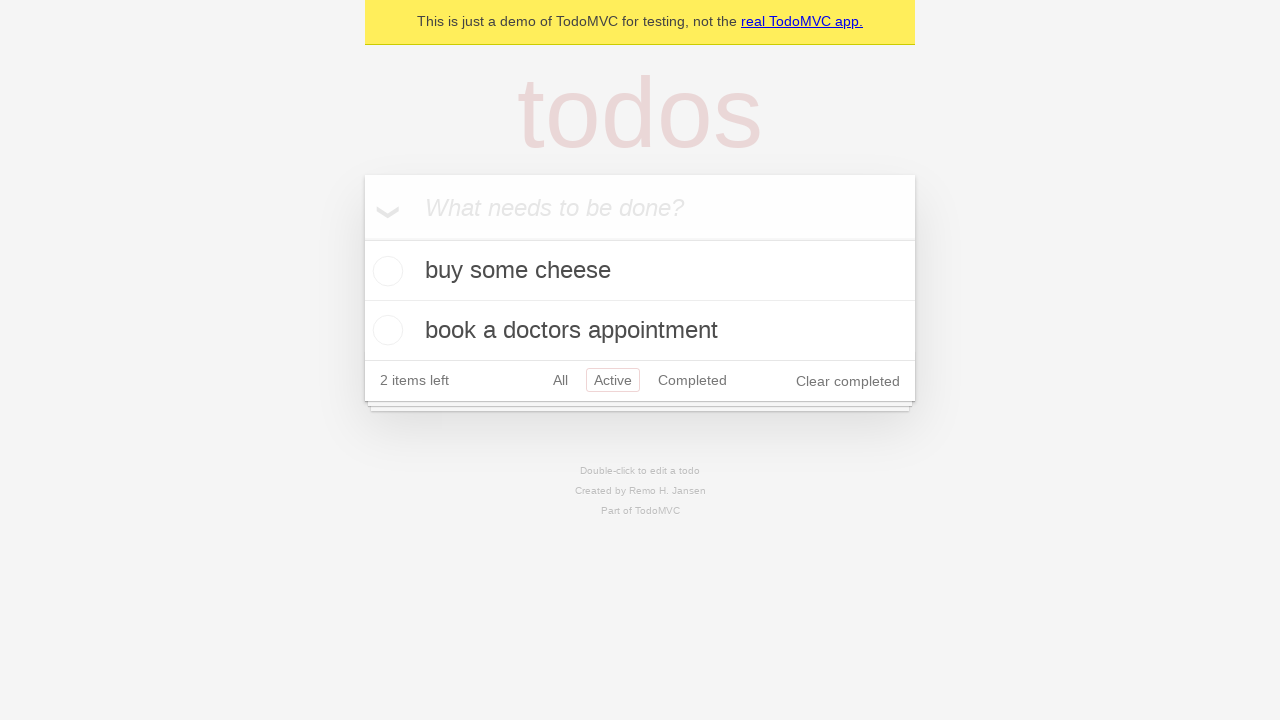